Tests JavaScript alert functionality by clicking a button that triggers a JavaScript alert and waiting for the alert to appear

Starting URL: https://the-internet.herokuapp.com/javascript_alerts

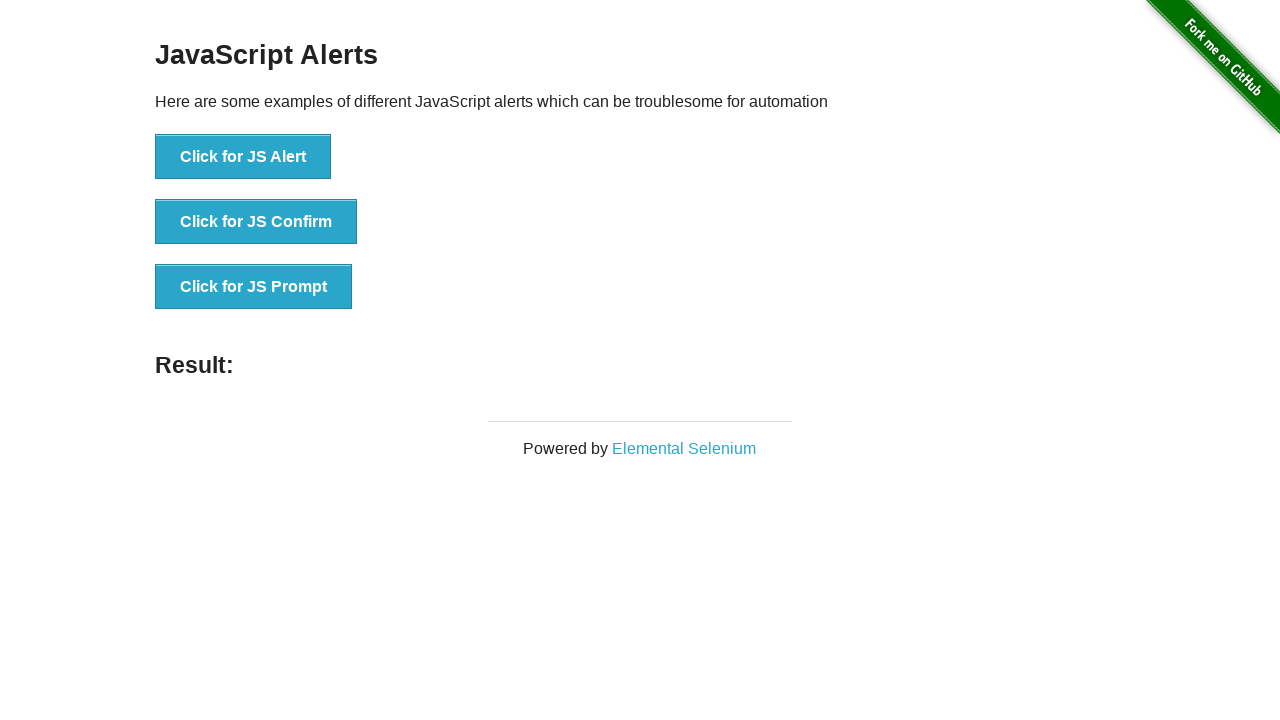

Clicked button that triggers JavaScript alert at (243, 157) on xpath=//button[@onclick='jsAlert()']
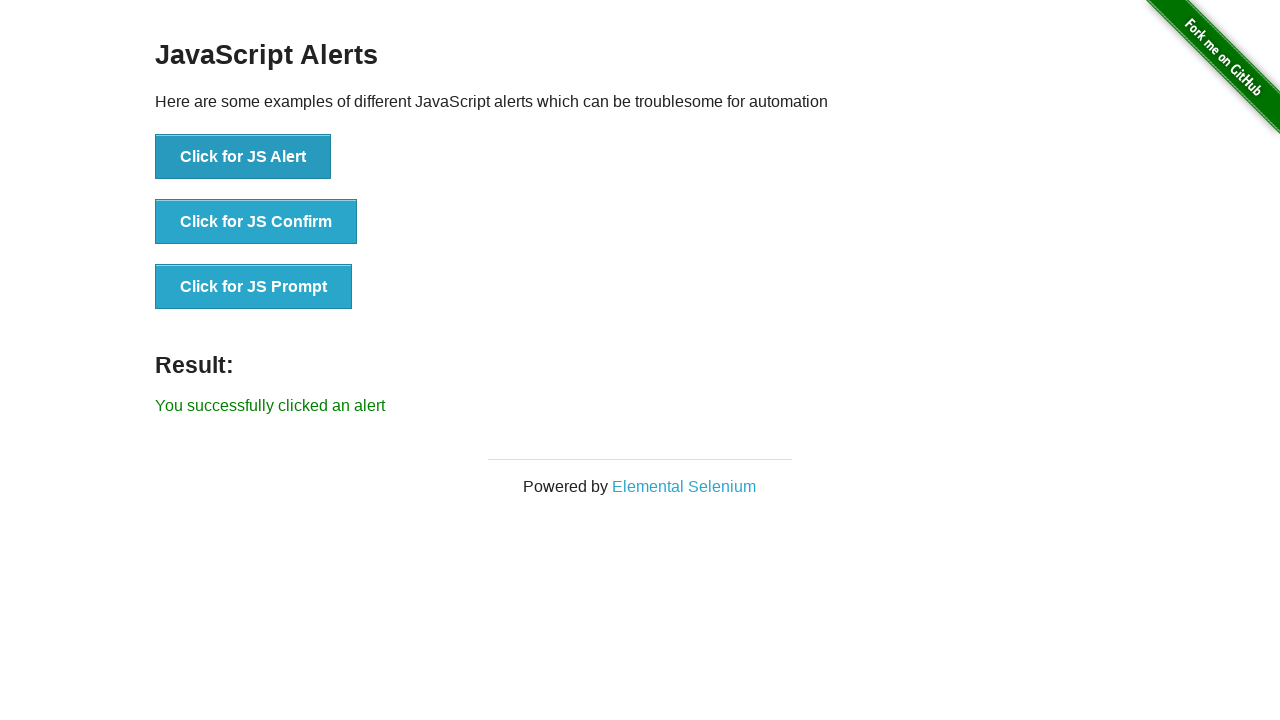

Set up dialog handler to accept alerts
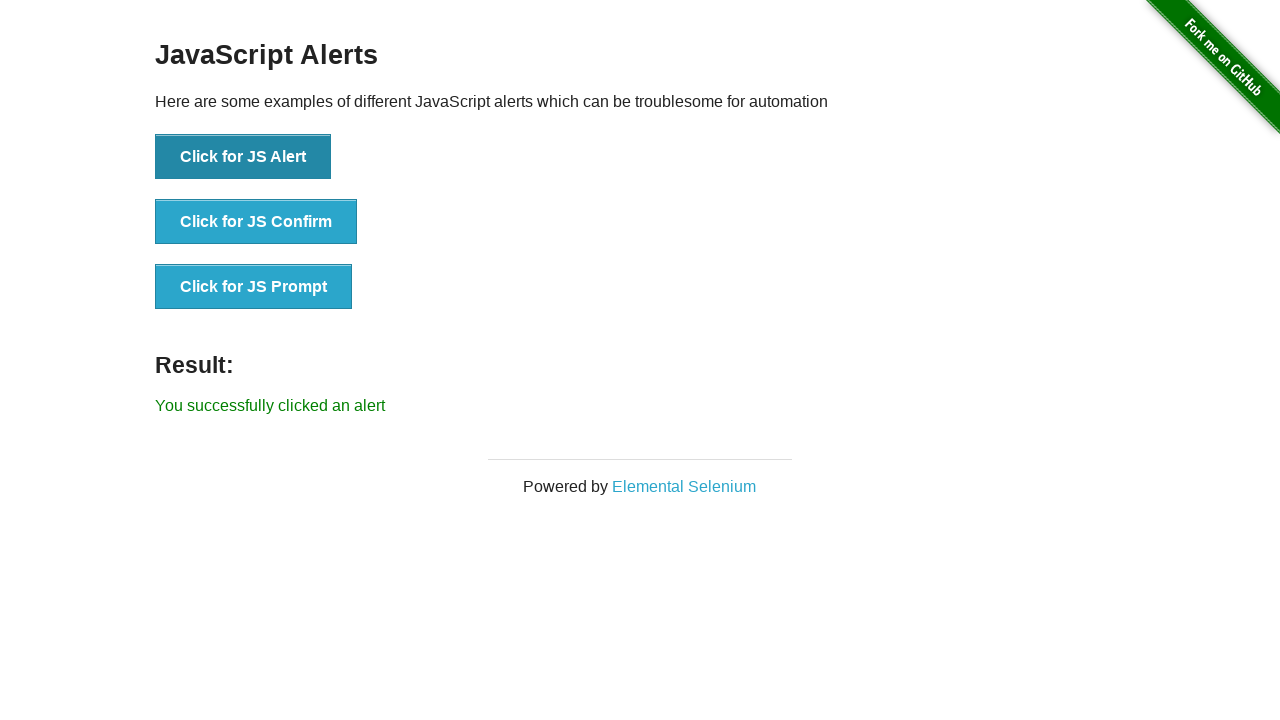

Waited for alert to be processed
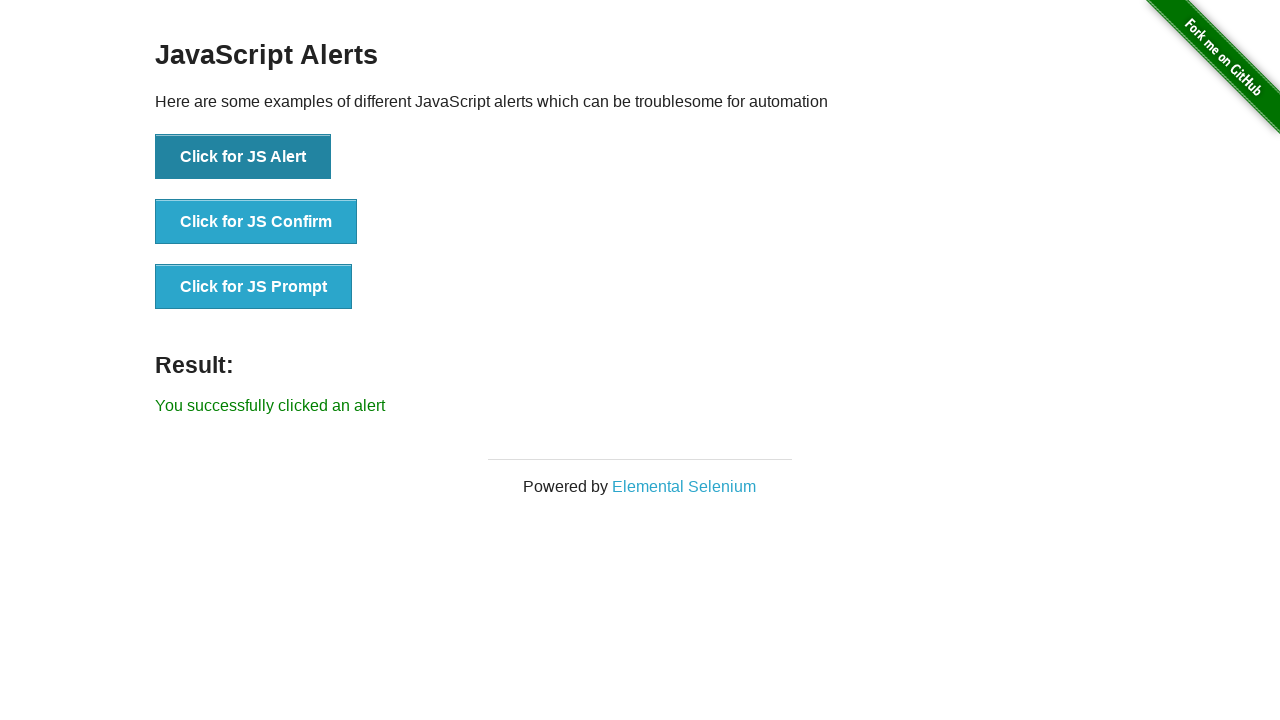

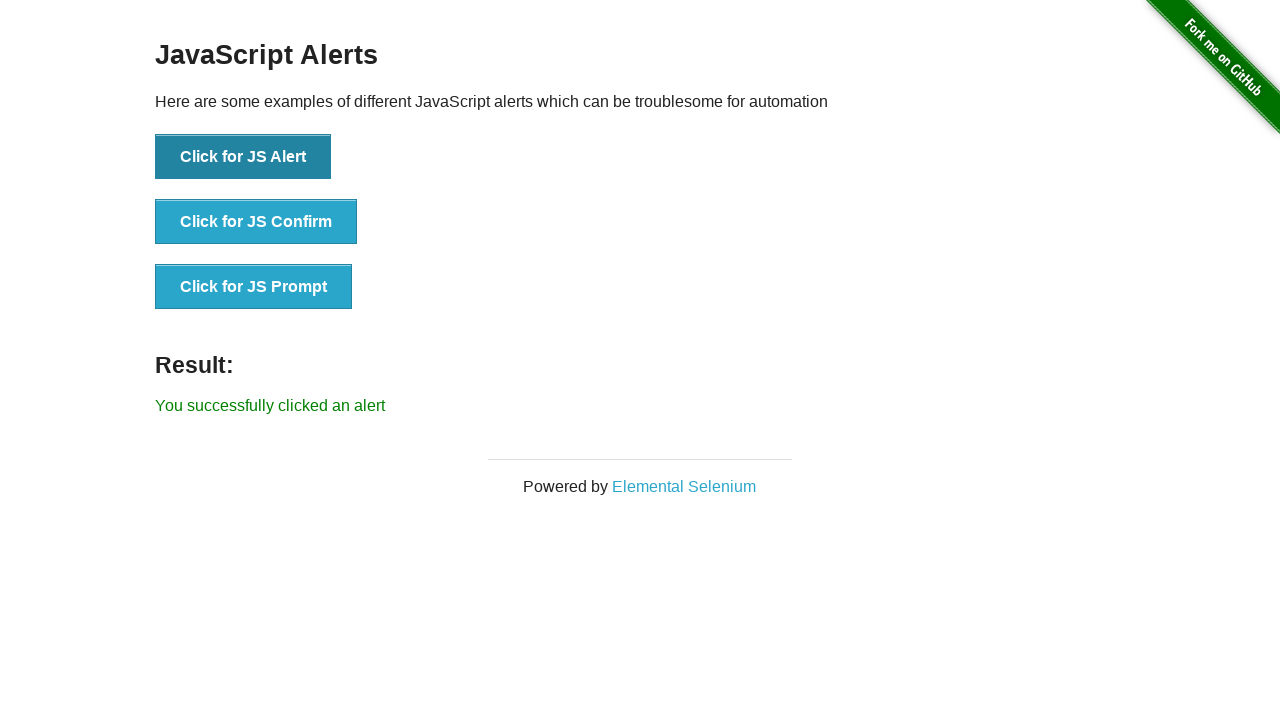